Navigates to example.com, verifies the current URL, and clicks on a link element

Starting URL: https://example.com/

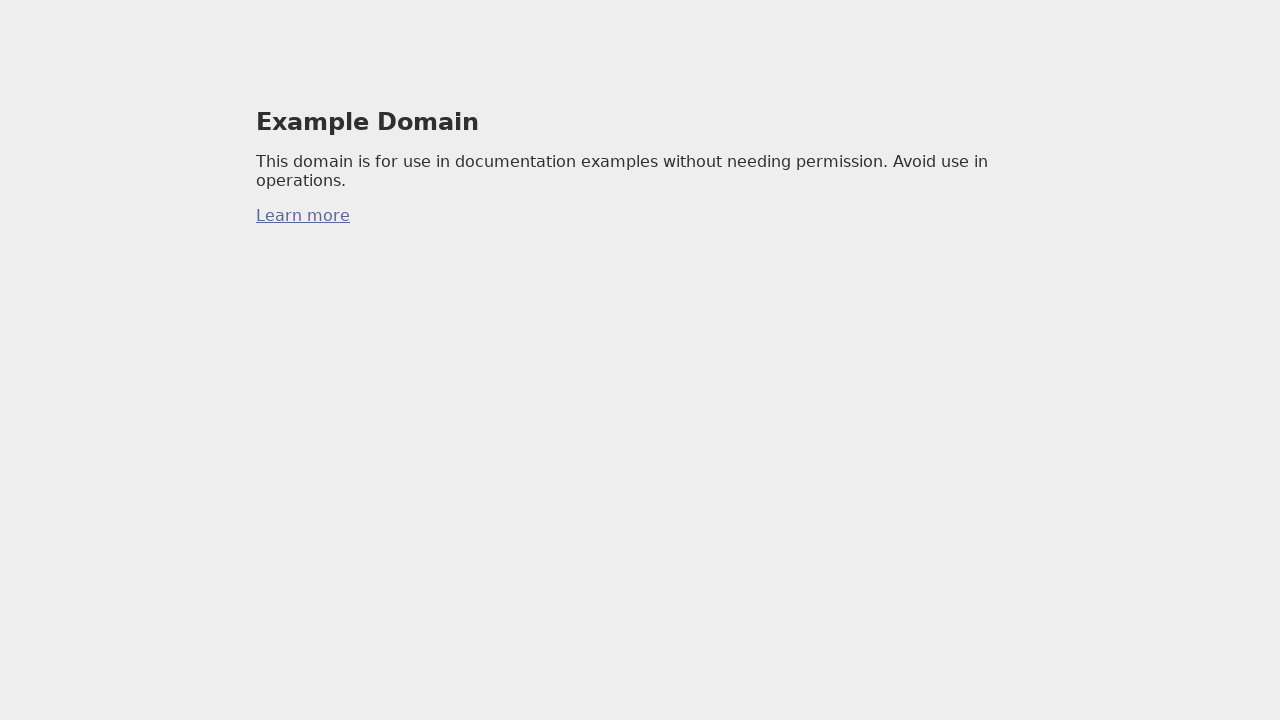

Verified current URL is https://example.com/
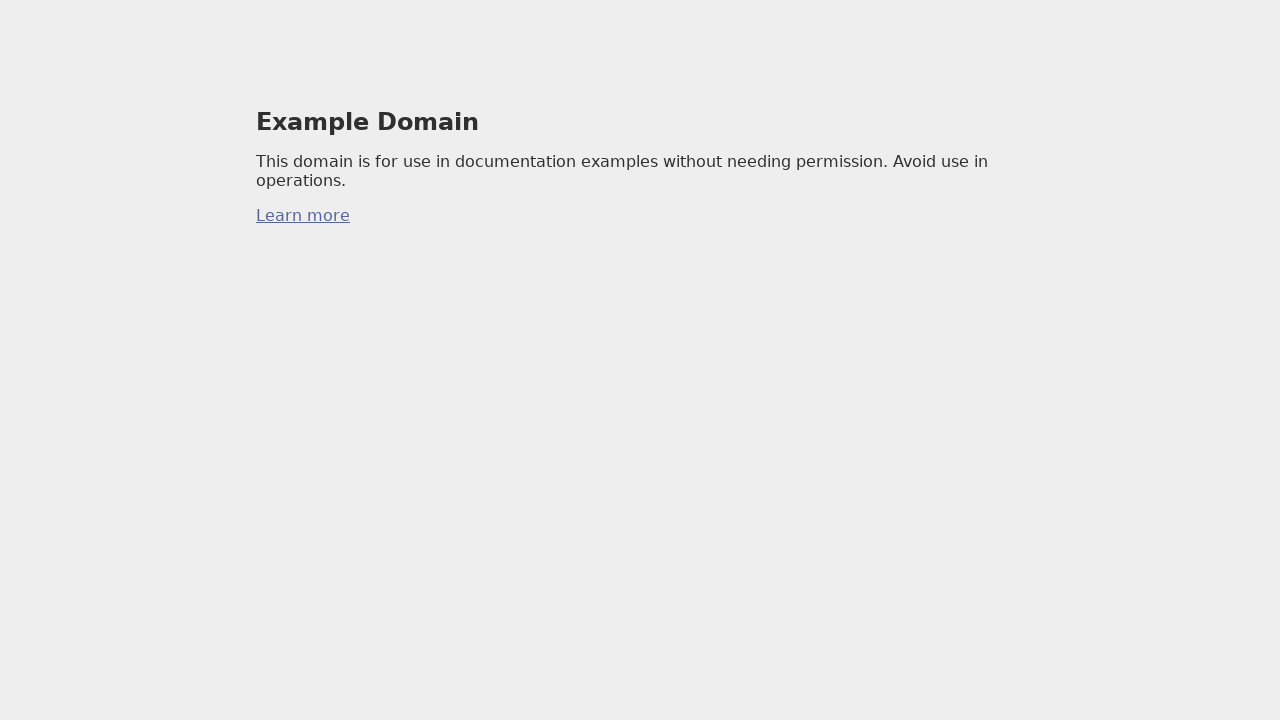

Clicked on link element at (303, 216) on a
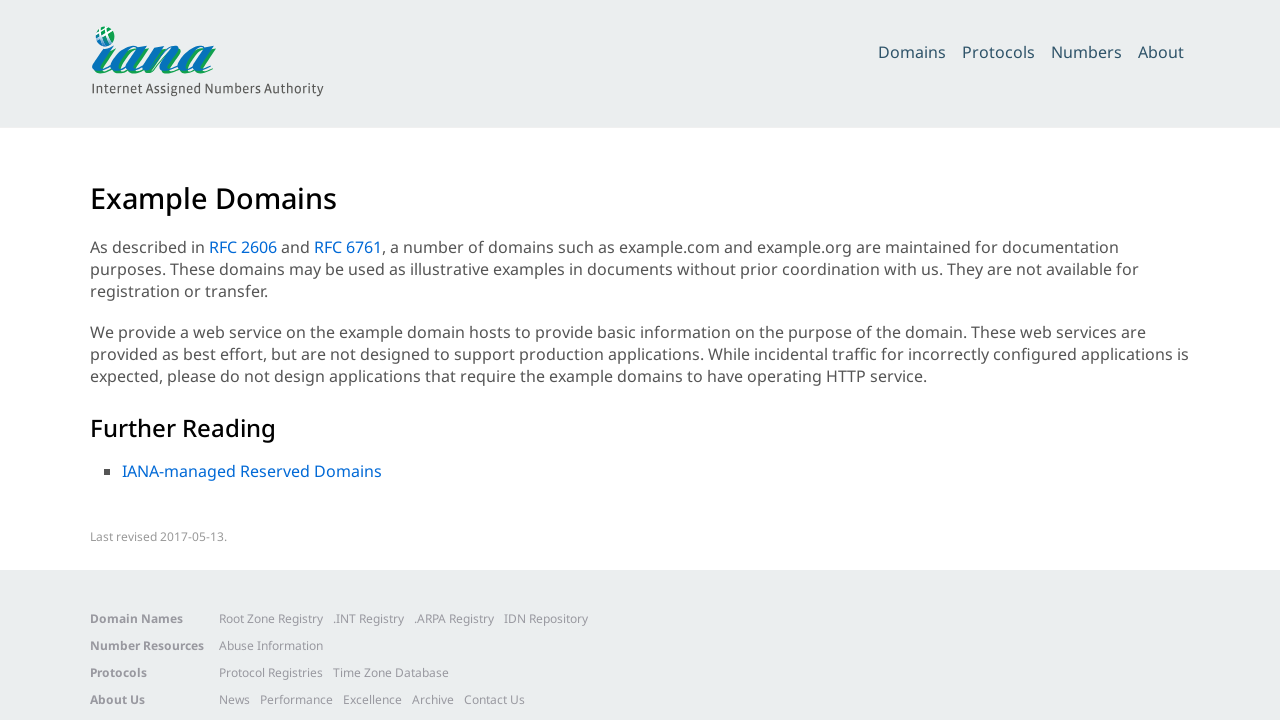

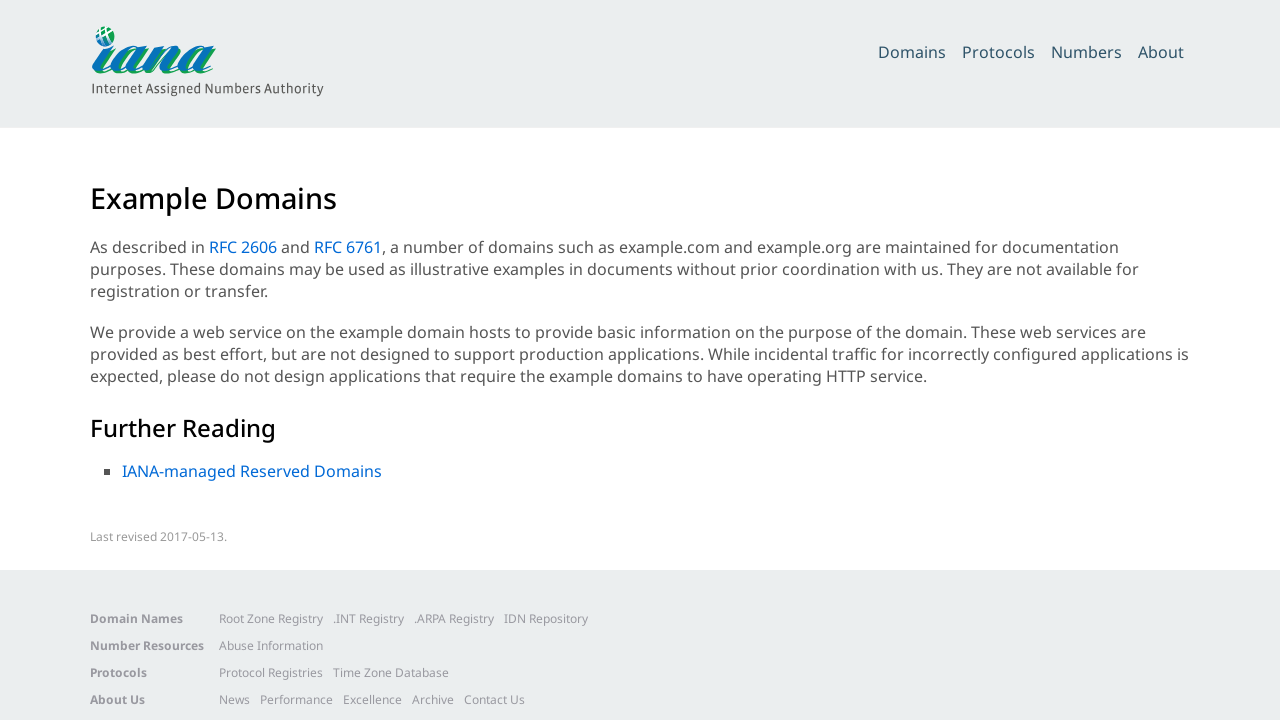